Tests e-commerce functionality by searching for specific products (Cucumber and Brocolli), adjusting quantities, and adding them to cart

Starting URL: https://rahulshettyacademy.com/seleniumPractise/

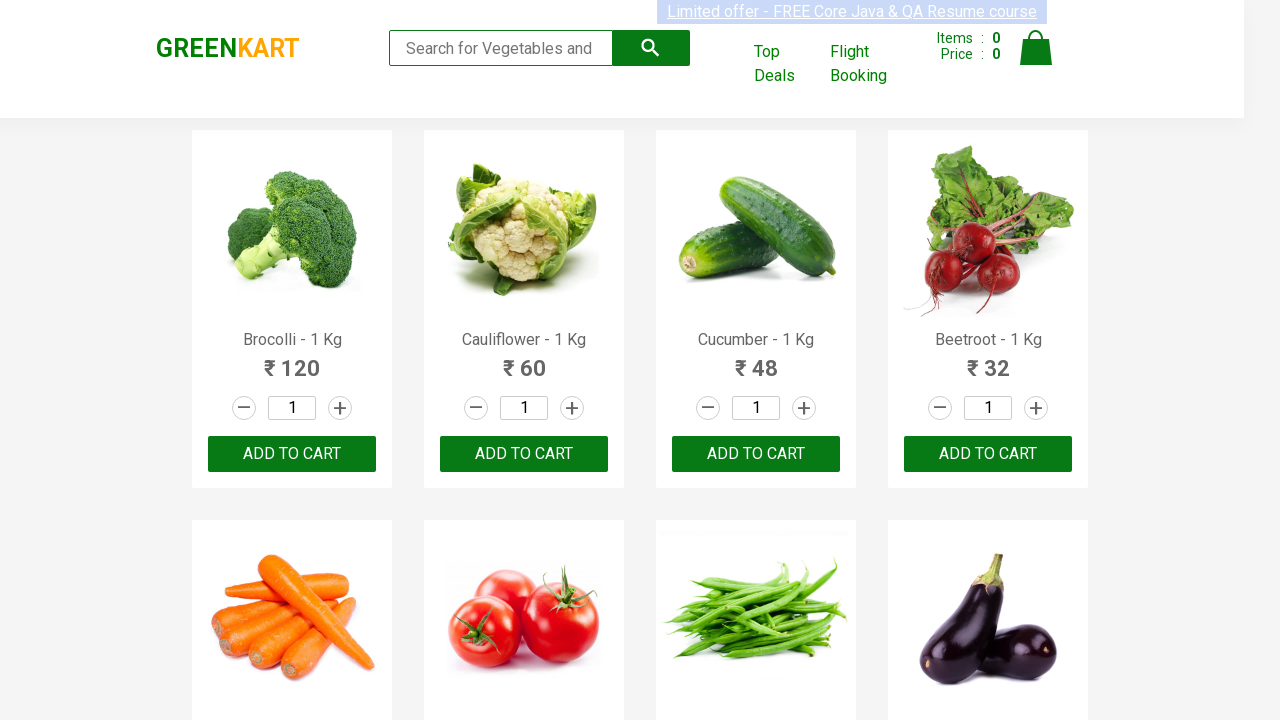

Located all product names on the page
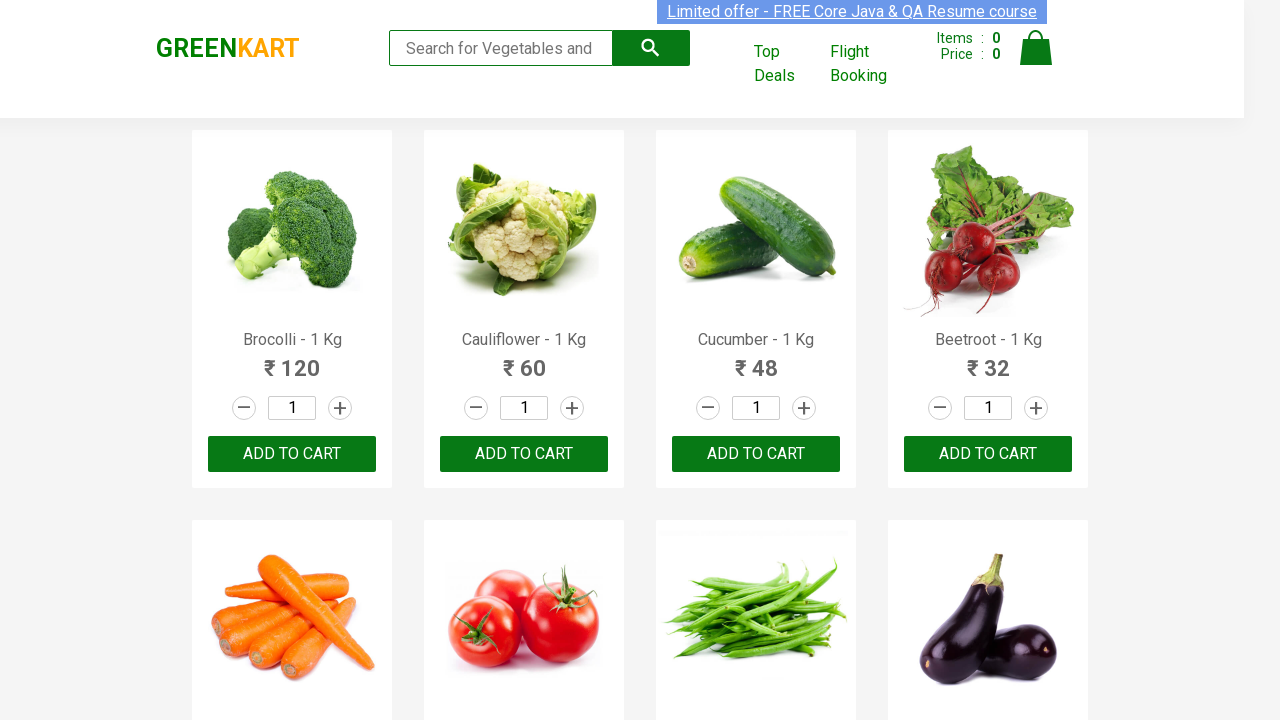

Clicked ADD TO CART button for Cucumber product at (756, 454) on xpath=//button[text()='ADD TO CART'] >> nth=2
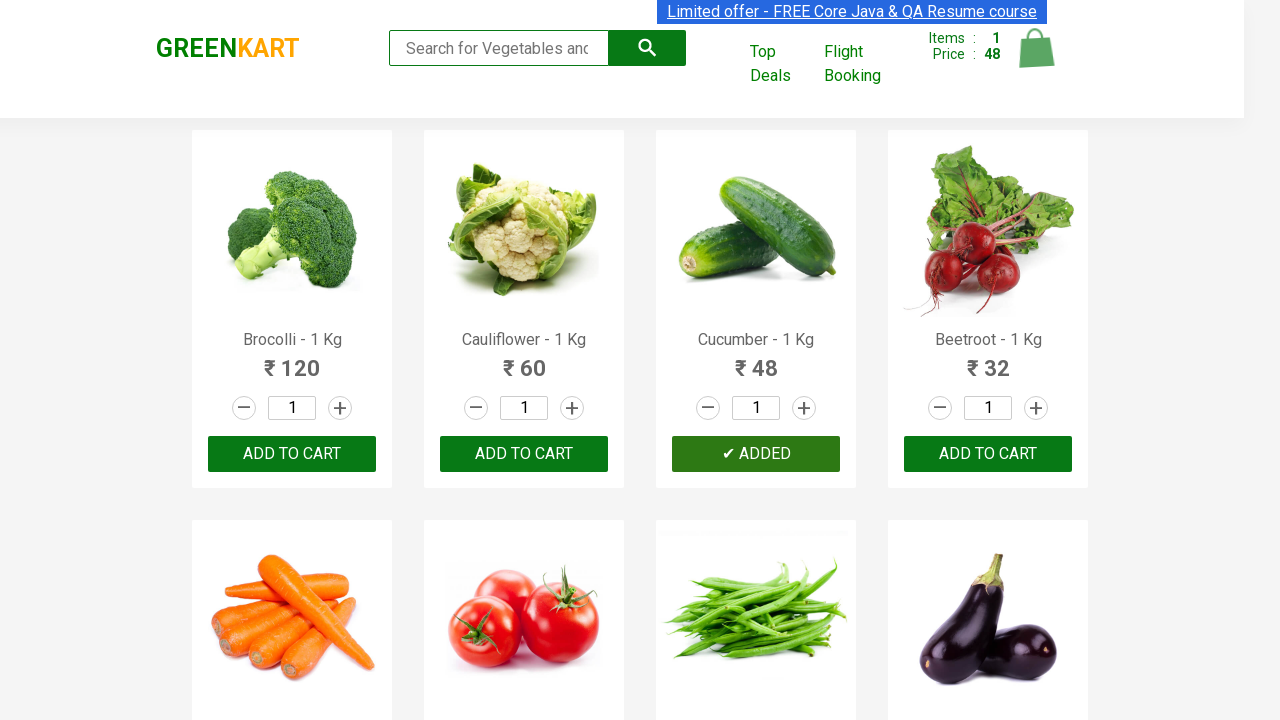

Added Cucumber - 1 Kg to cart using XPath selector at (756, 454) on xpath=//h4[text()='Cucumber - 1 Kg']/../div[3]/button
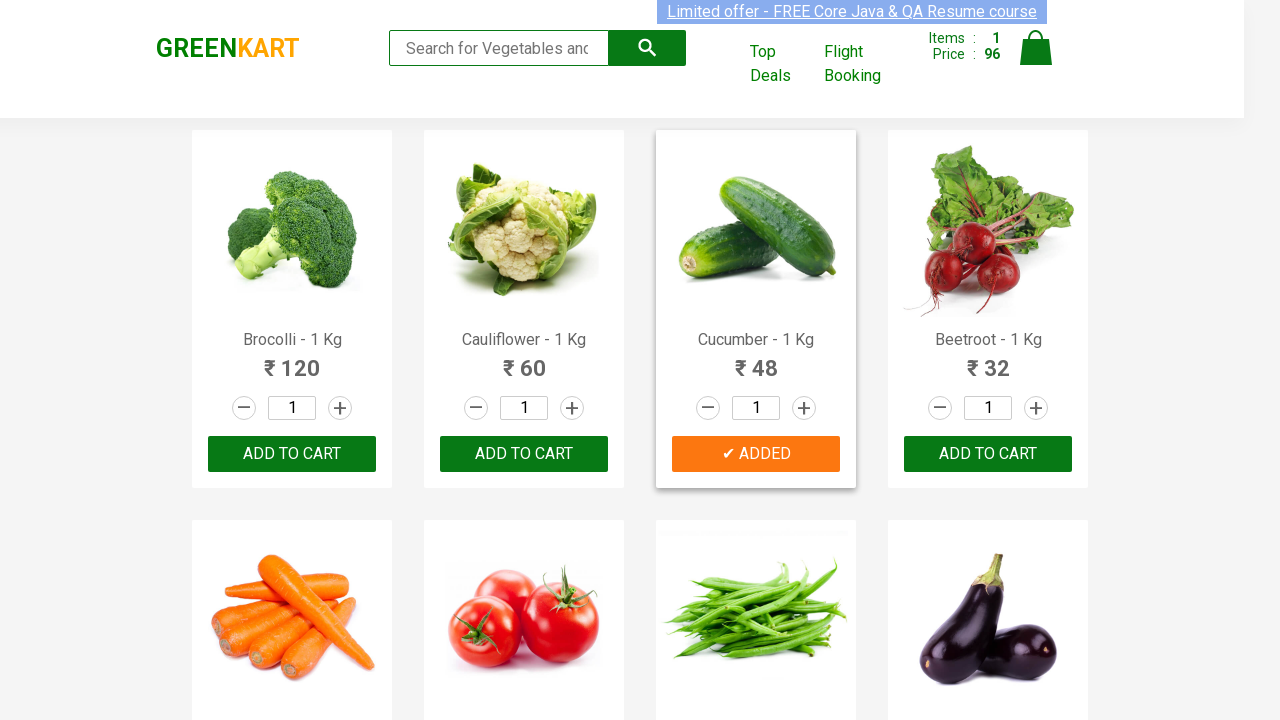

Incremented Brocolli quantity (click 1 of 4) at (340, 408) on xpath=//h4[text()='Brocolli - 1 Kg']/../div[2]/a[2]
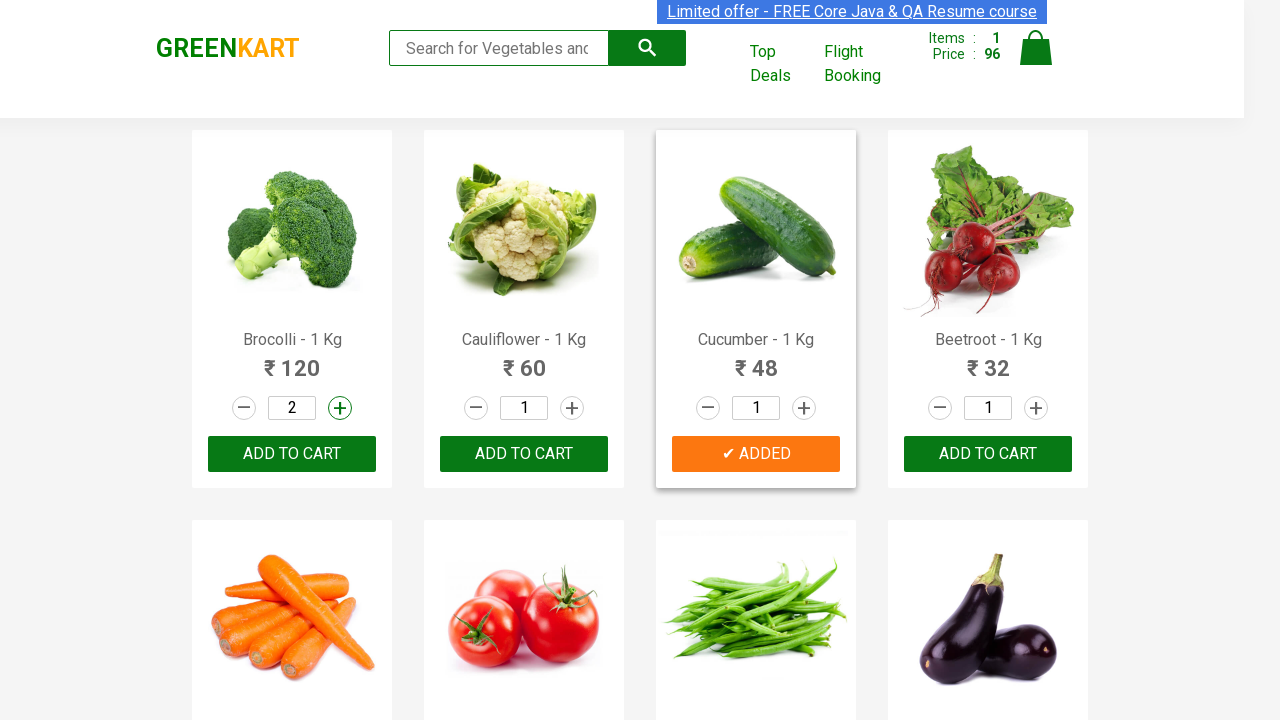

Incremented Brocolli quantity (click 2 of 4) at (340, 408) on xpath=//h4[text()='Brocolli - 1 Kg']/../div[2]/a[2]
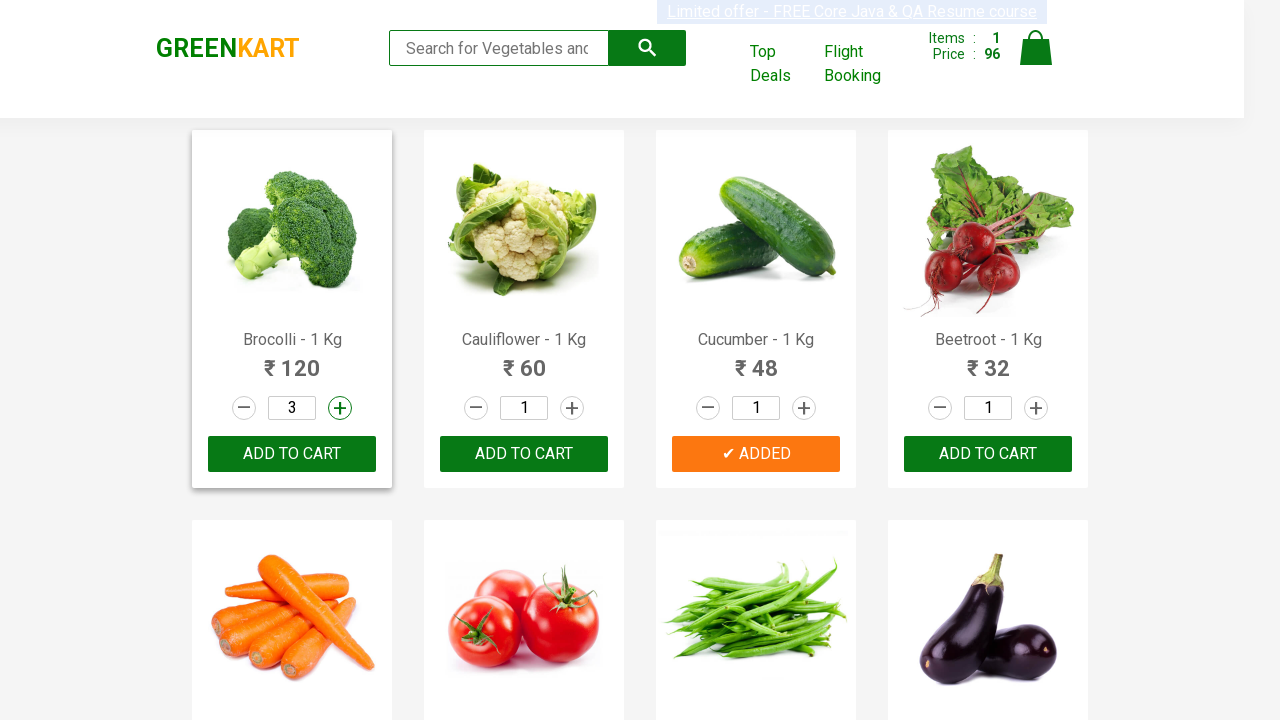

Incremented Brocolli quantity (click 3 of 4) at (340, 408) on xpath=//h4[text()='Brocolli - 1 Kg']/../div[2]/a[2]
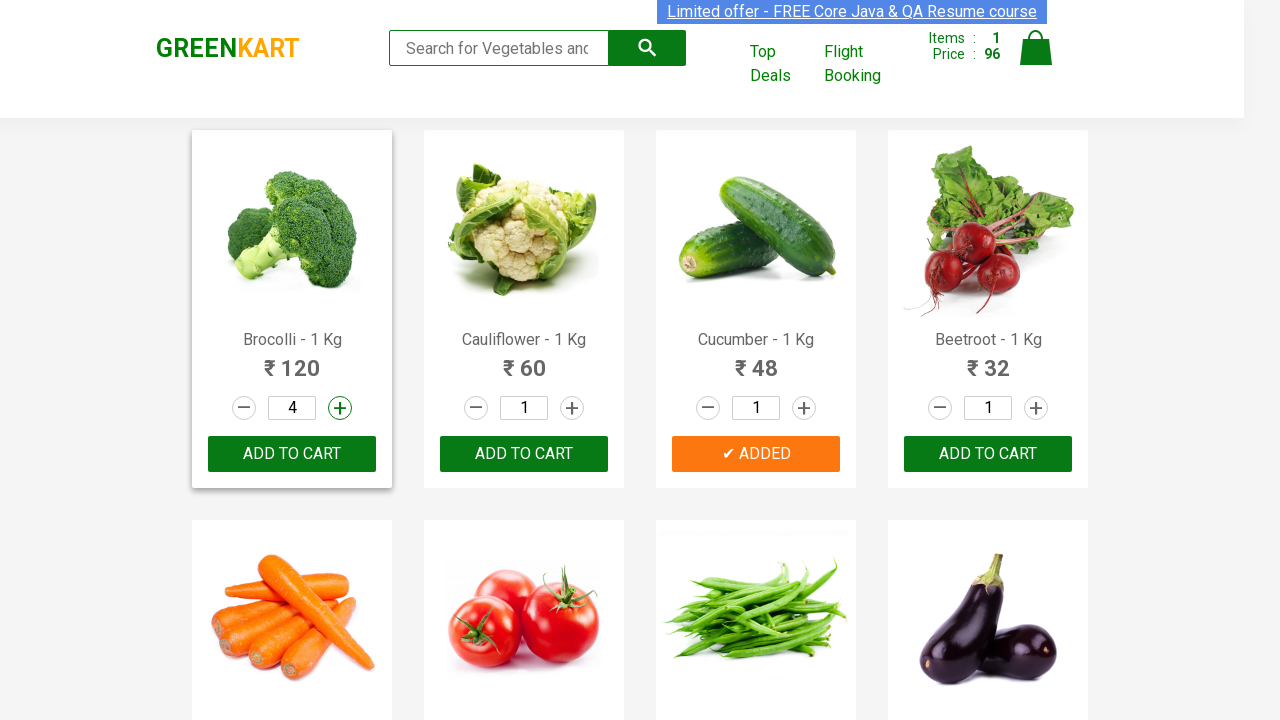

Incremented Brocolli quantity (click 4 of 4) at (340, 408) on xpath=//h4[text()='Brocolli - 1 Kg']/../div[2]/a[2]
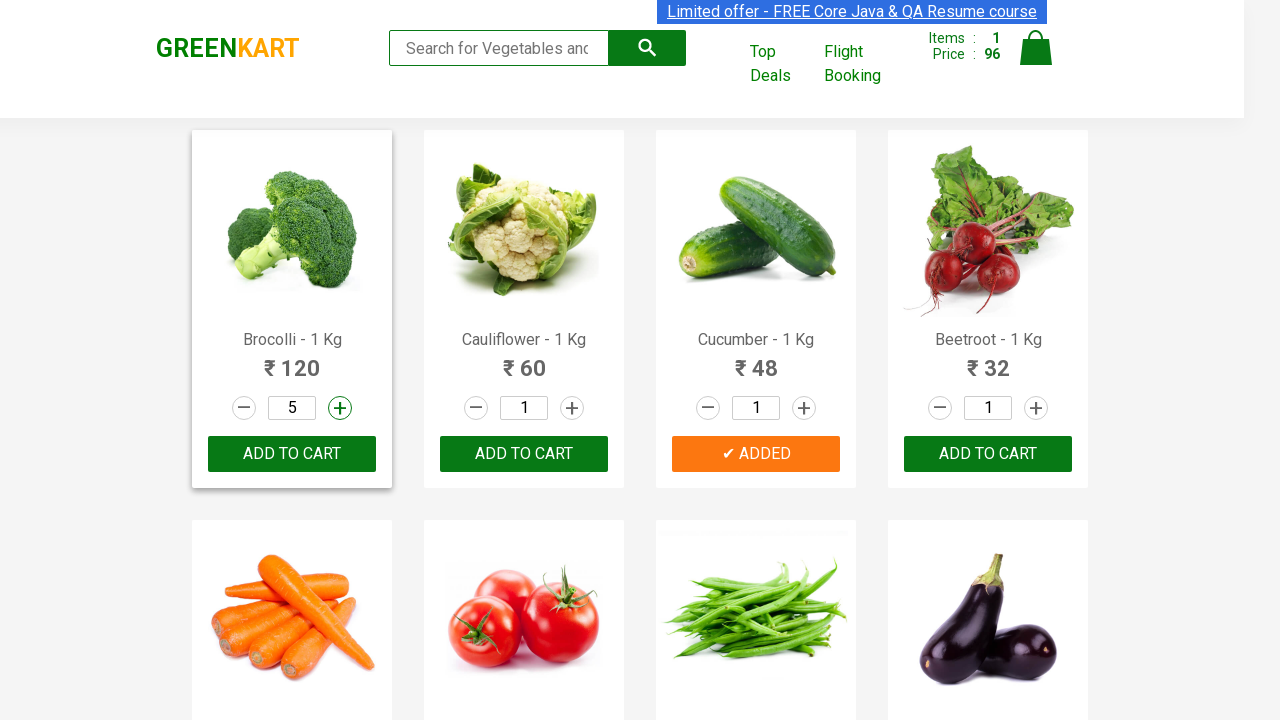

Added Brocolli - 1 Kg to cart at (292, 454) on xpath=//h4[text()='Brocolli - 1 Kg']/../div[3]/button
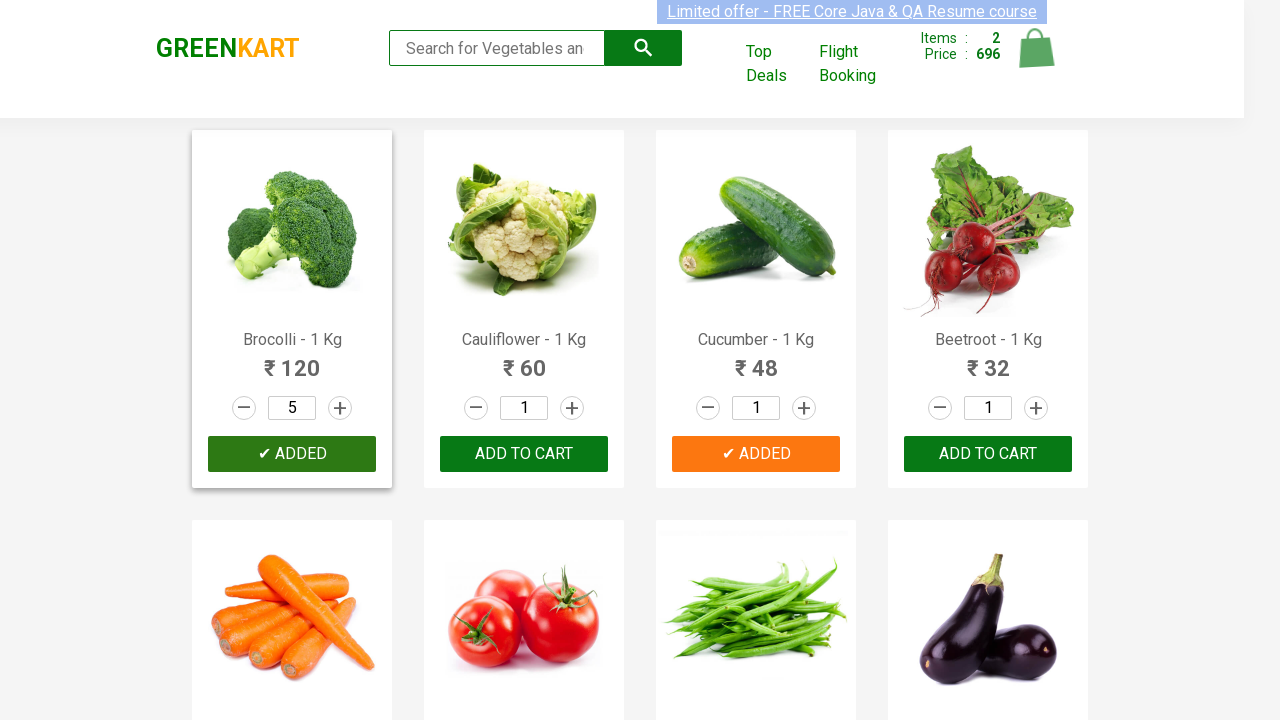

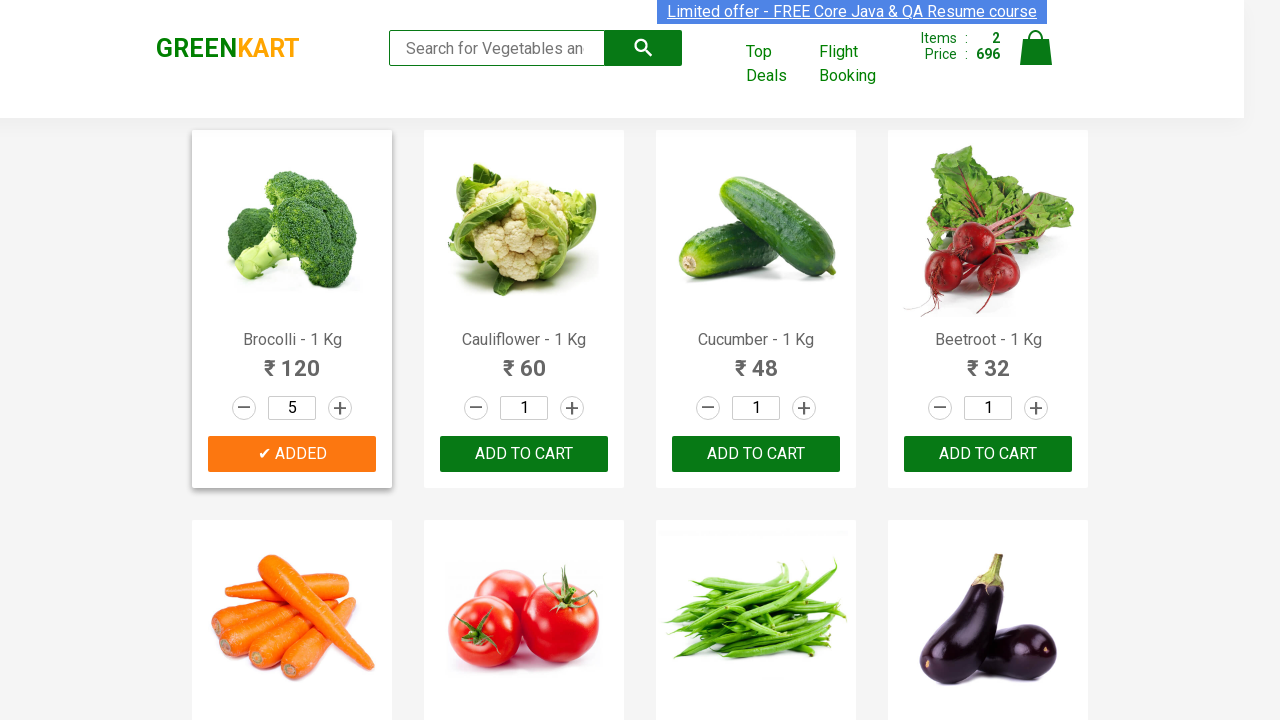